Tests pagination navigation on a university rankings page by loading the initial page, verifying the ranking table is displayed, and clicking through to the next page.

Starting URL: https://www.shanghairanking.cn/rankings/bcur/2024

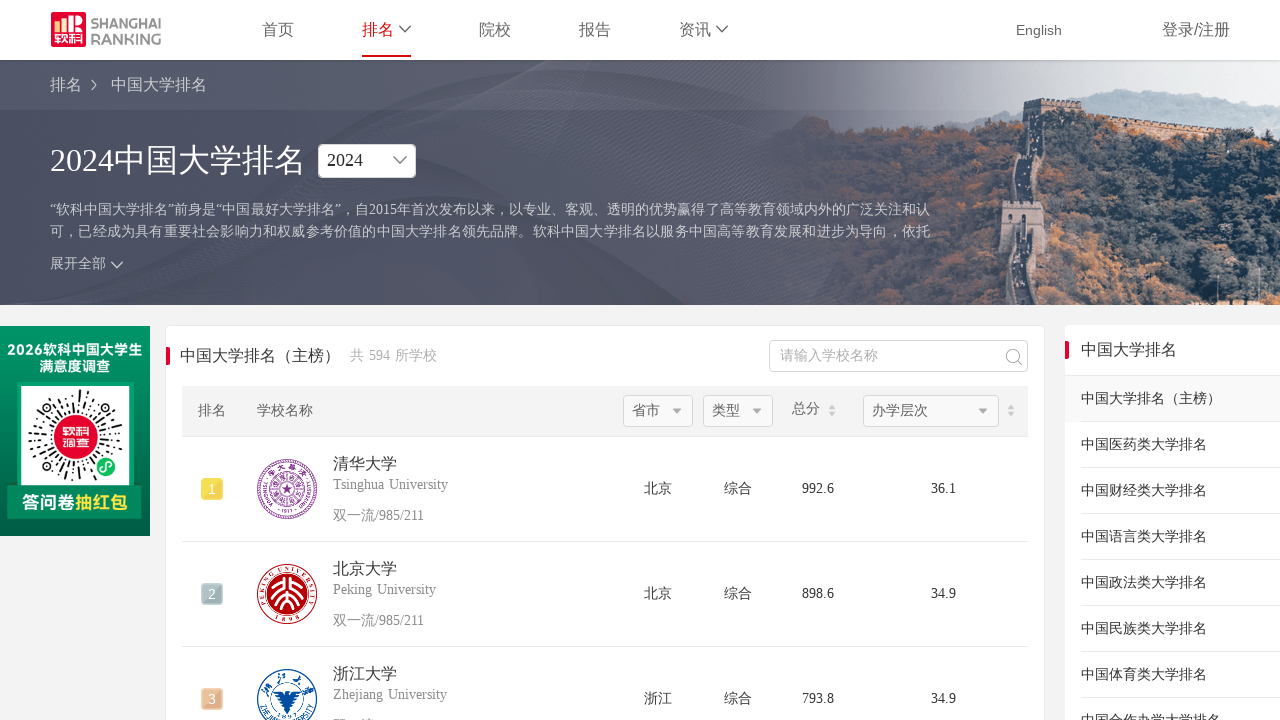

Ranking table loaded on initial page
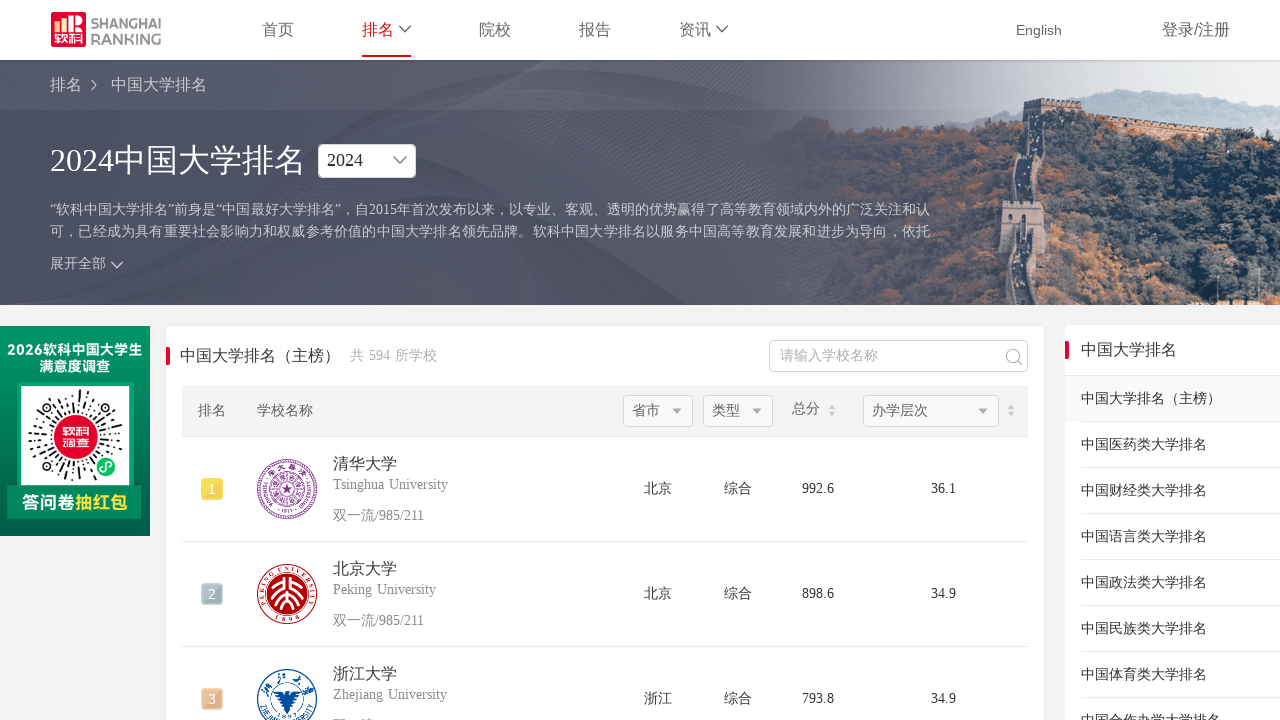

Verified ranking data is visible in first row
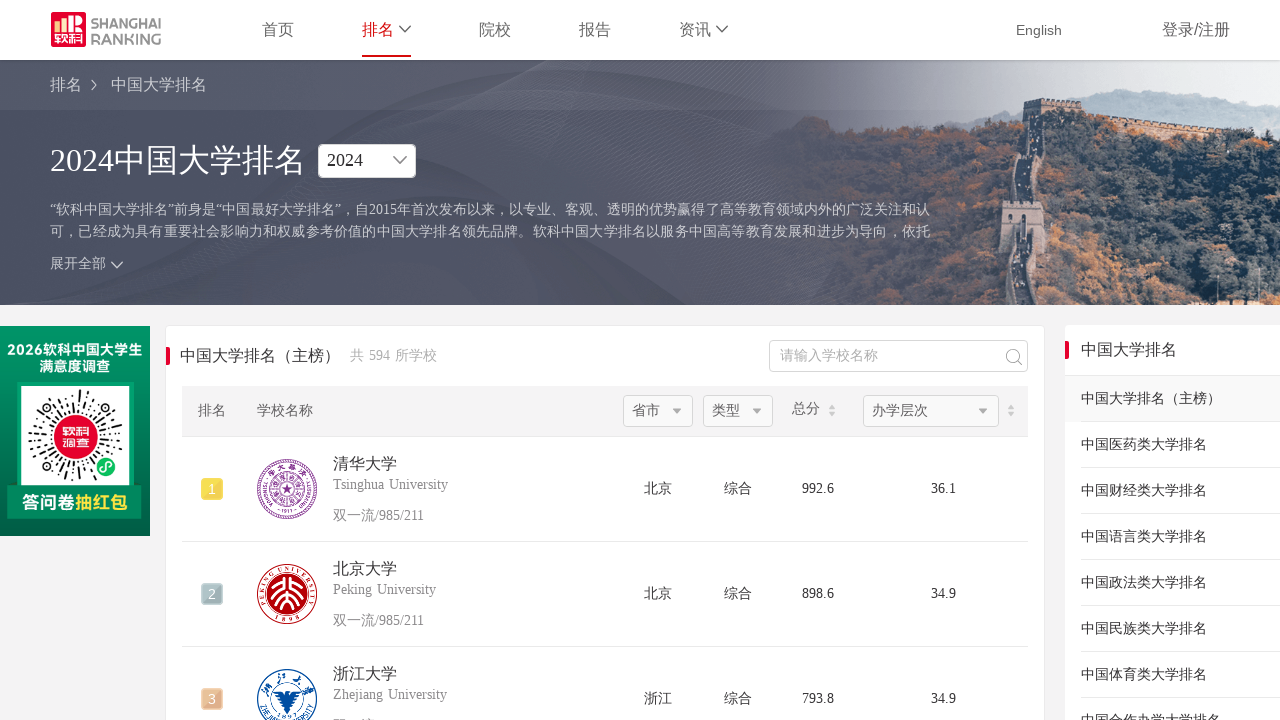

Clicked next page button to navigate to page 2 at (704, 360) on xpath=//*[@id="content-box"]/ul/li[9]
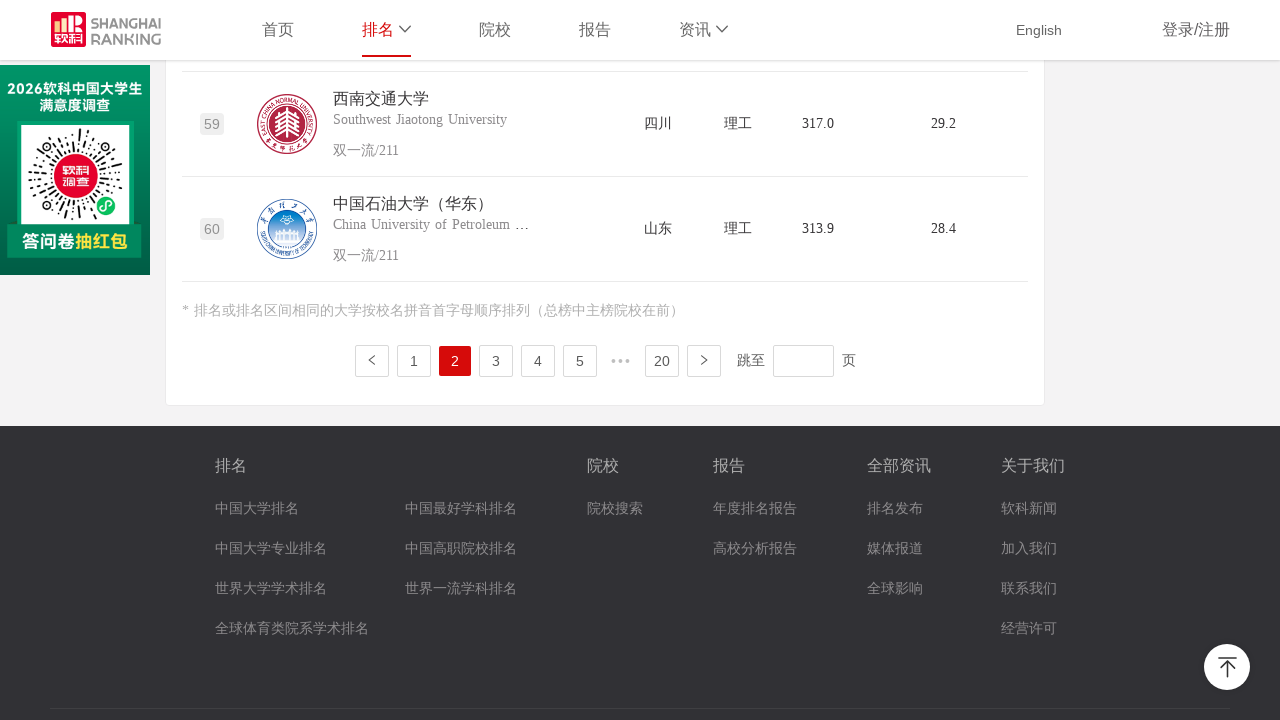

Ranking table reloaded with new page data
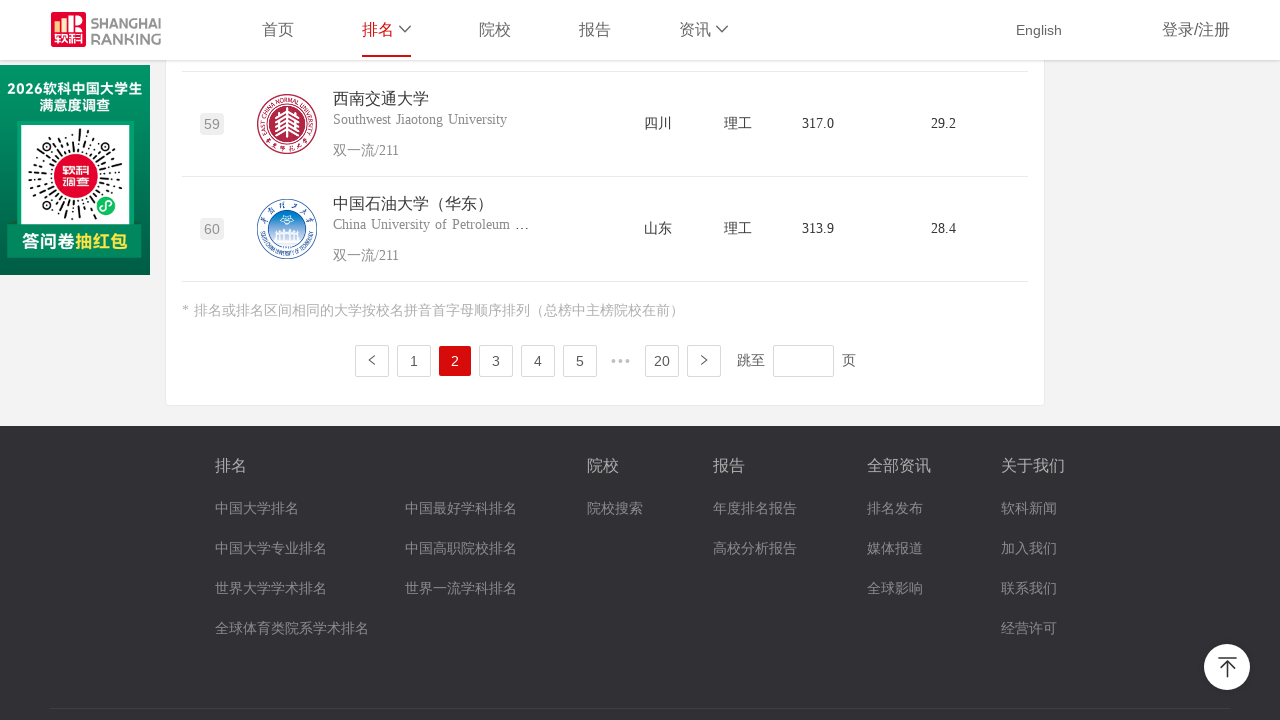

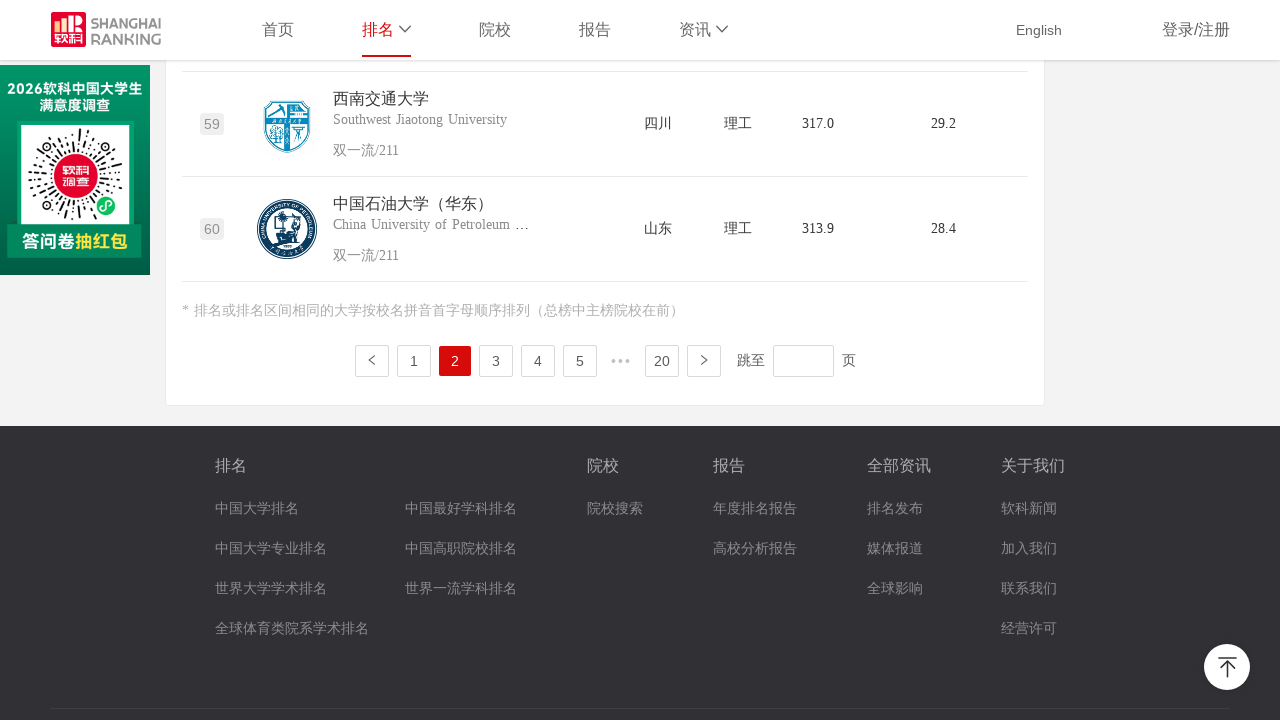